Tests deleting a completed todo item by adding an item, marking it complete, and then deleting it

Starting URL: https://todomvc.com/examples/react/dist/

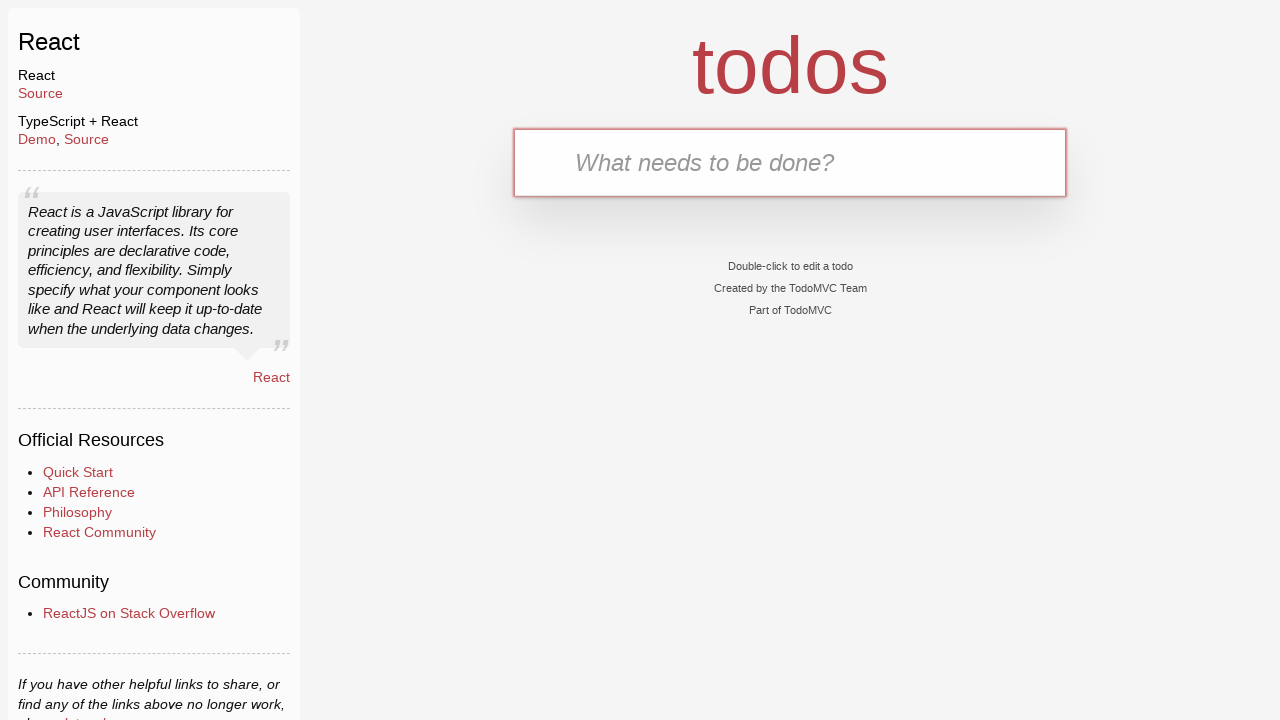

Filled new todo input field with 'test1' on .new-todo
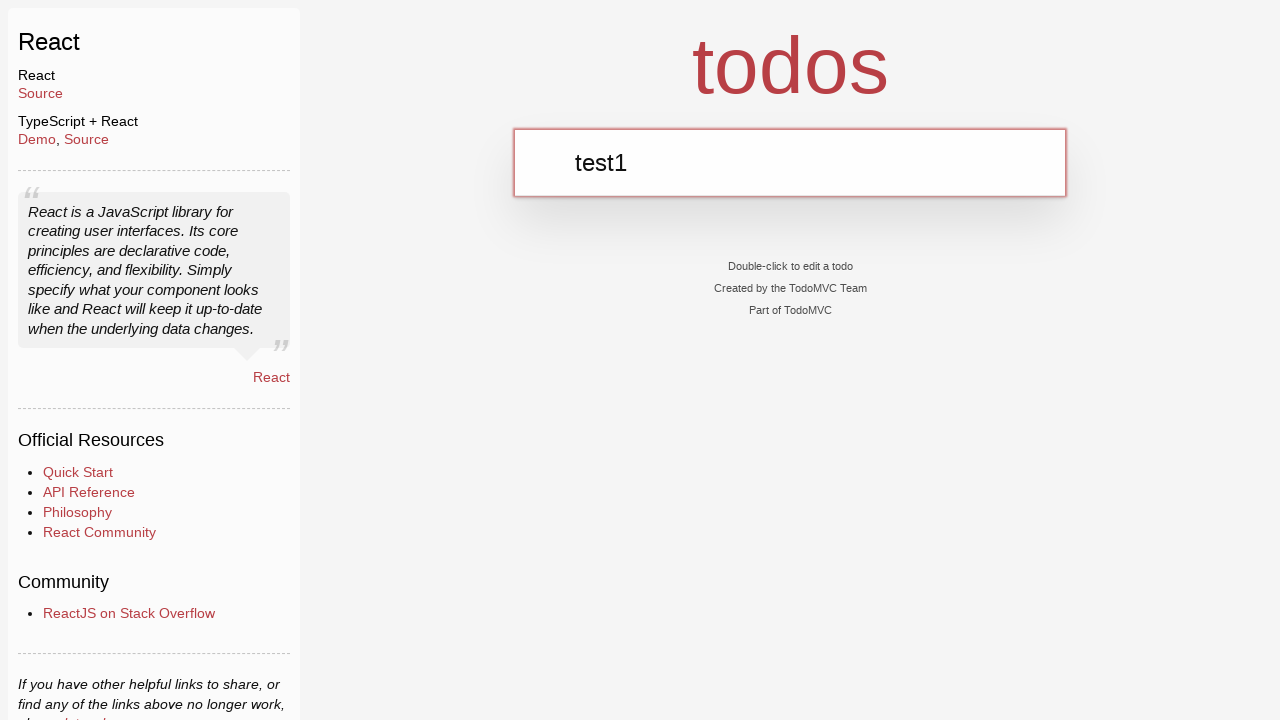

Pressed Enter to add todo item
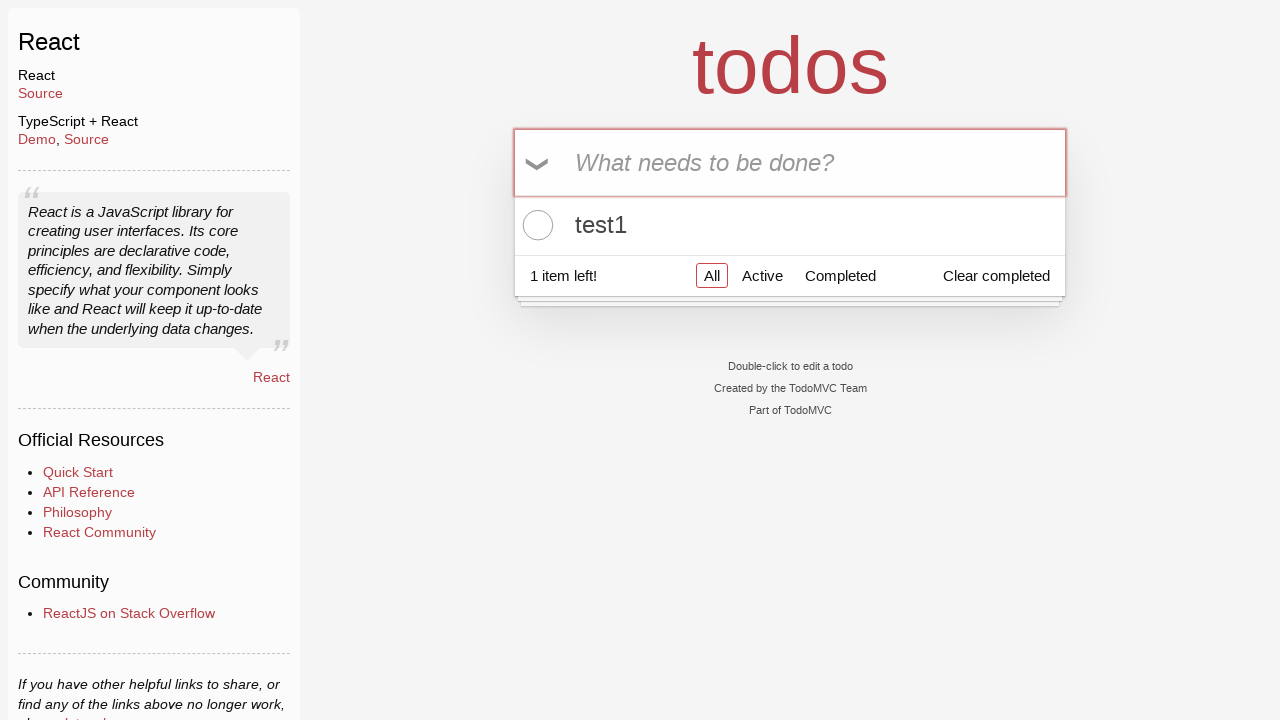

Clicked toggle checkbox to mark item as complete at (535, 225) on .todo-list li .toggle
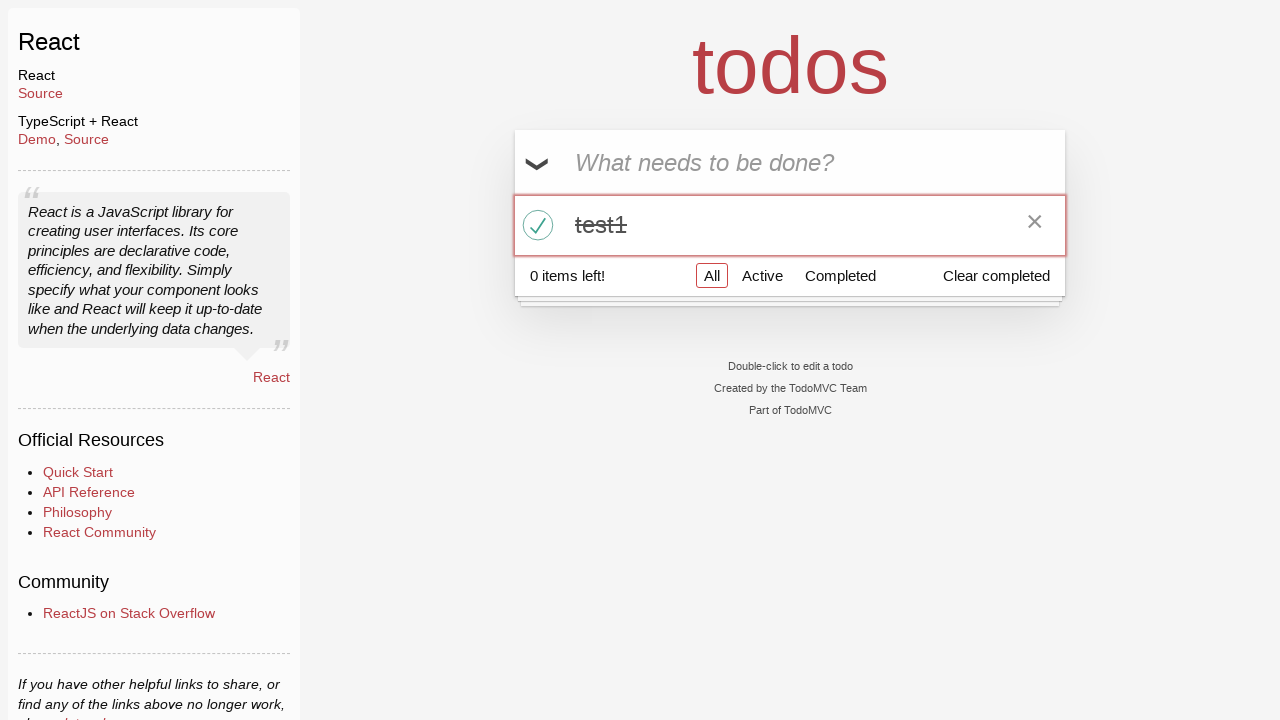

Hovered over todo item to reveal delete button at (790, 225) on .todo-list li
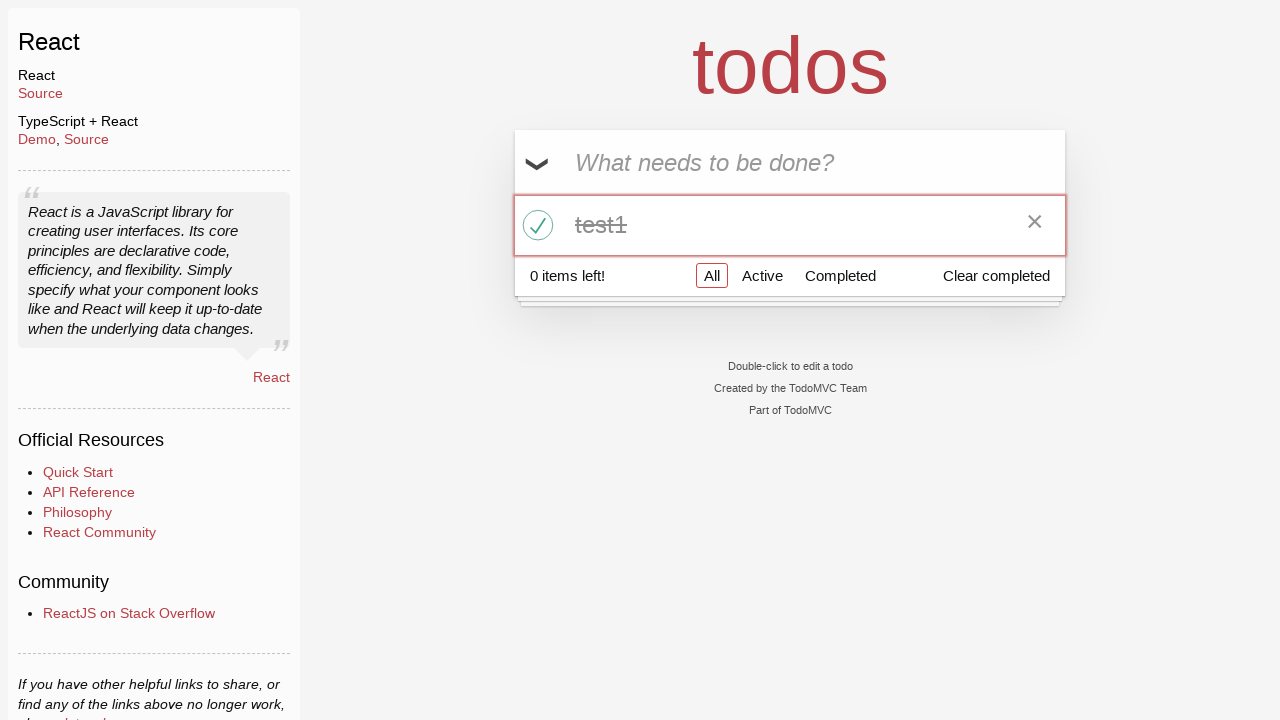

Clicked delete button to remove completed item at (1035, 225) on .todo-list li .destroy
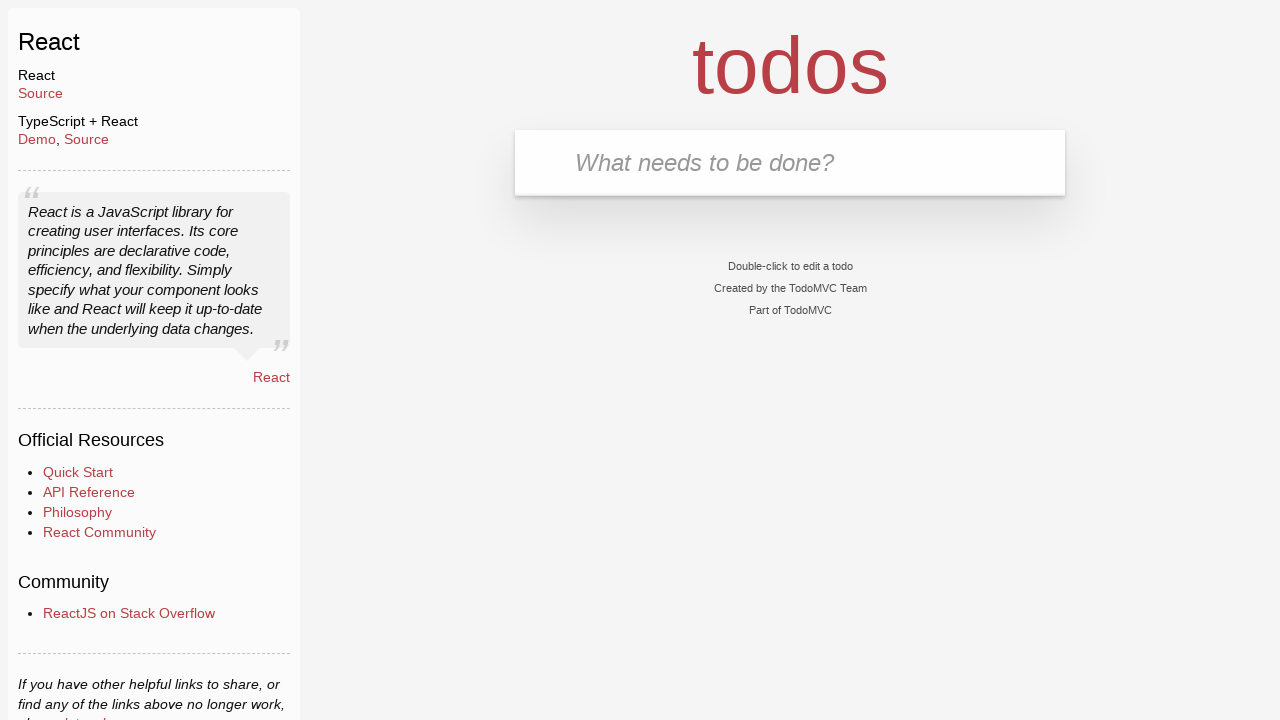

Verified completed item was successfully deleted from todo list
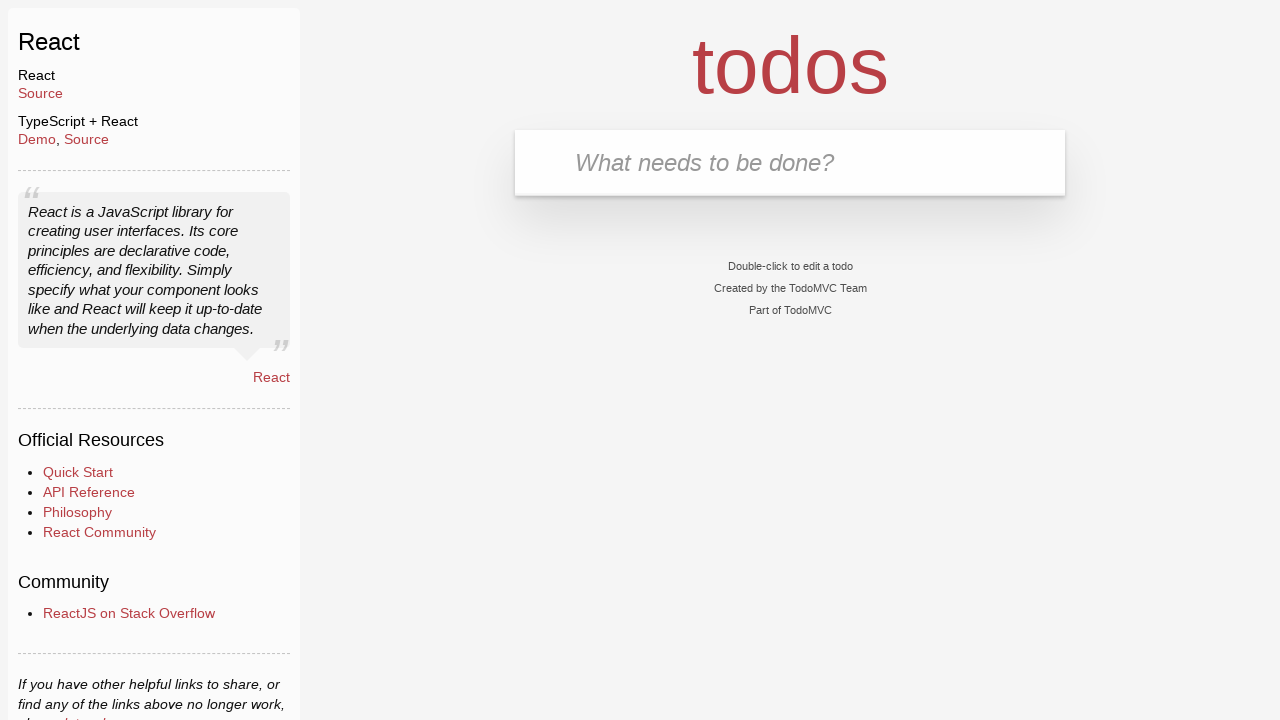

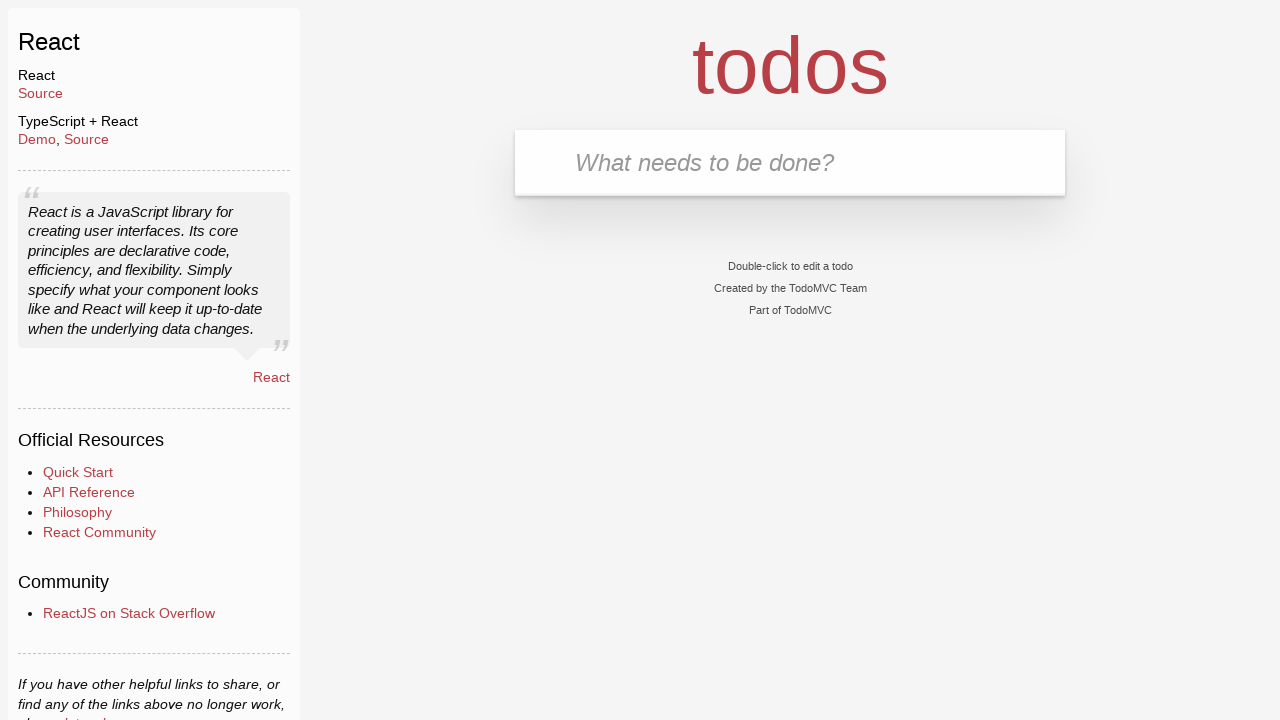